Tests opening a new window by clicking on a link and verifying content in the new window

Starting URL: https://the-internet.herokuapp.com/windows

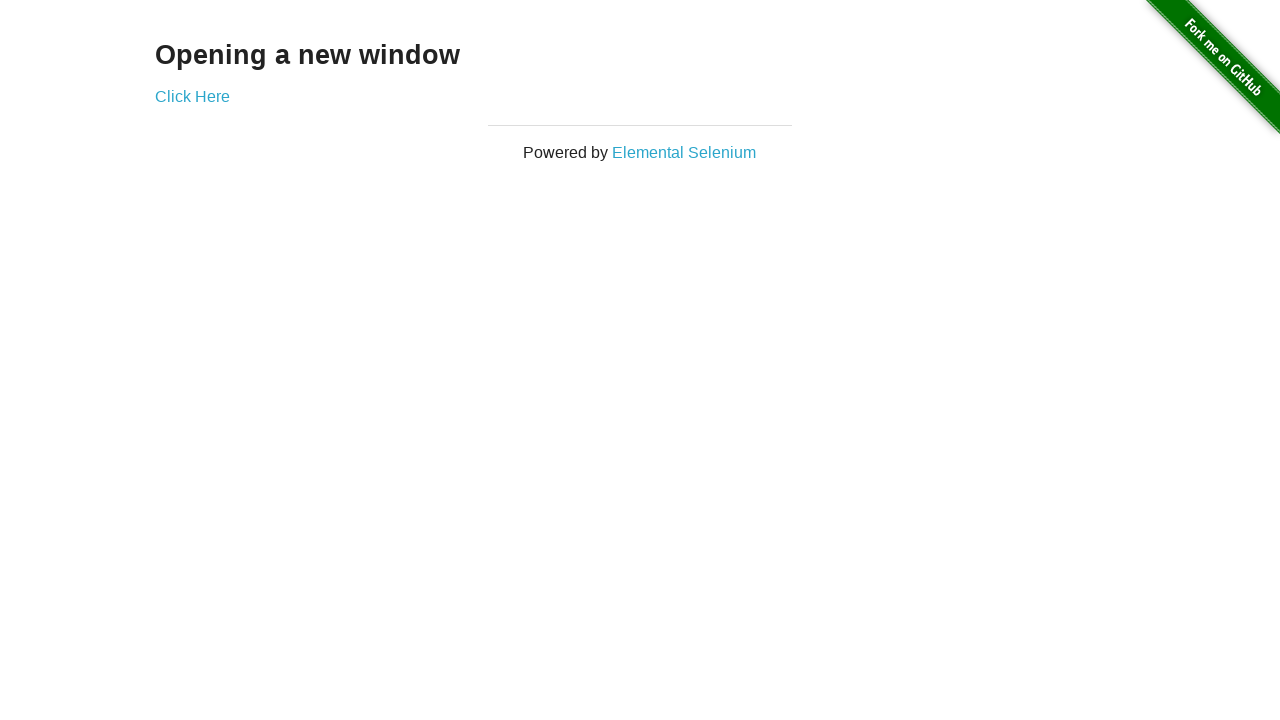

Clicked link to open new window at (192, 96) on a[href='/windows/new']
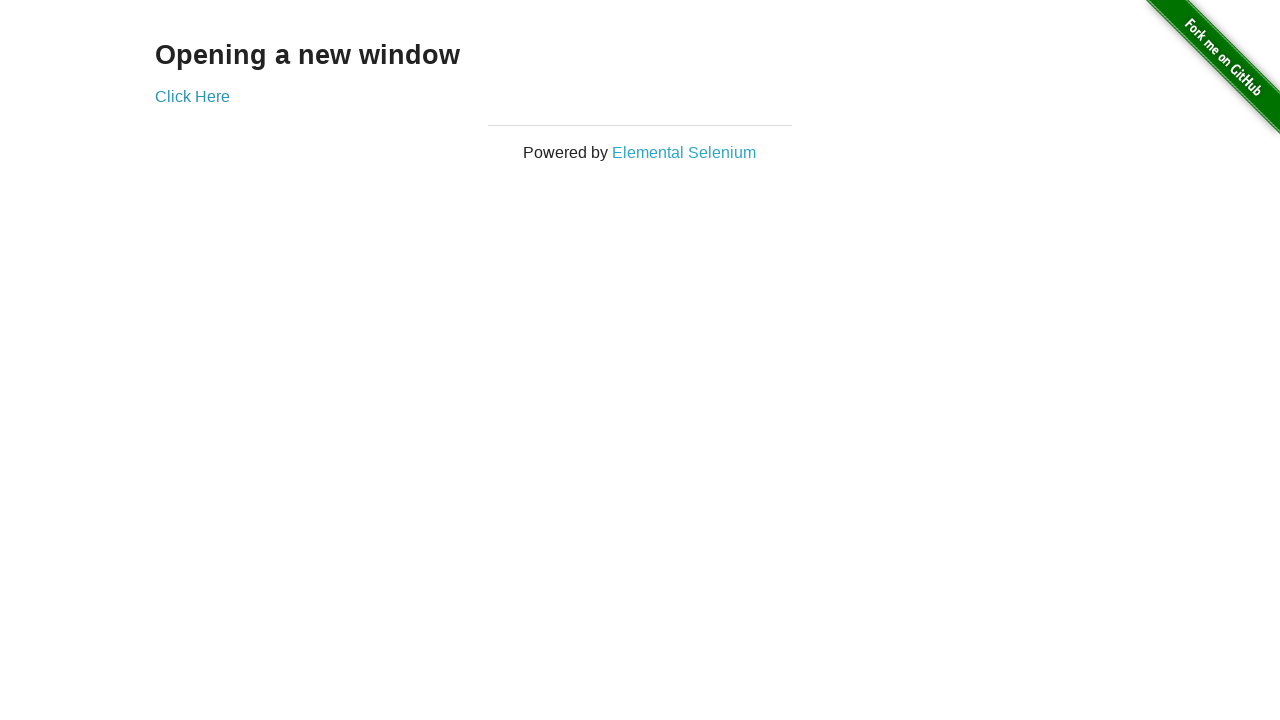

New window opened and popup reference captured
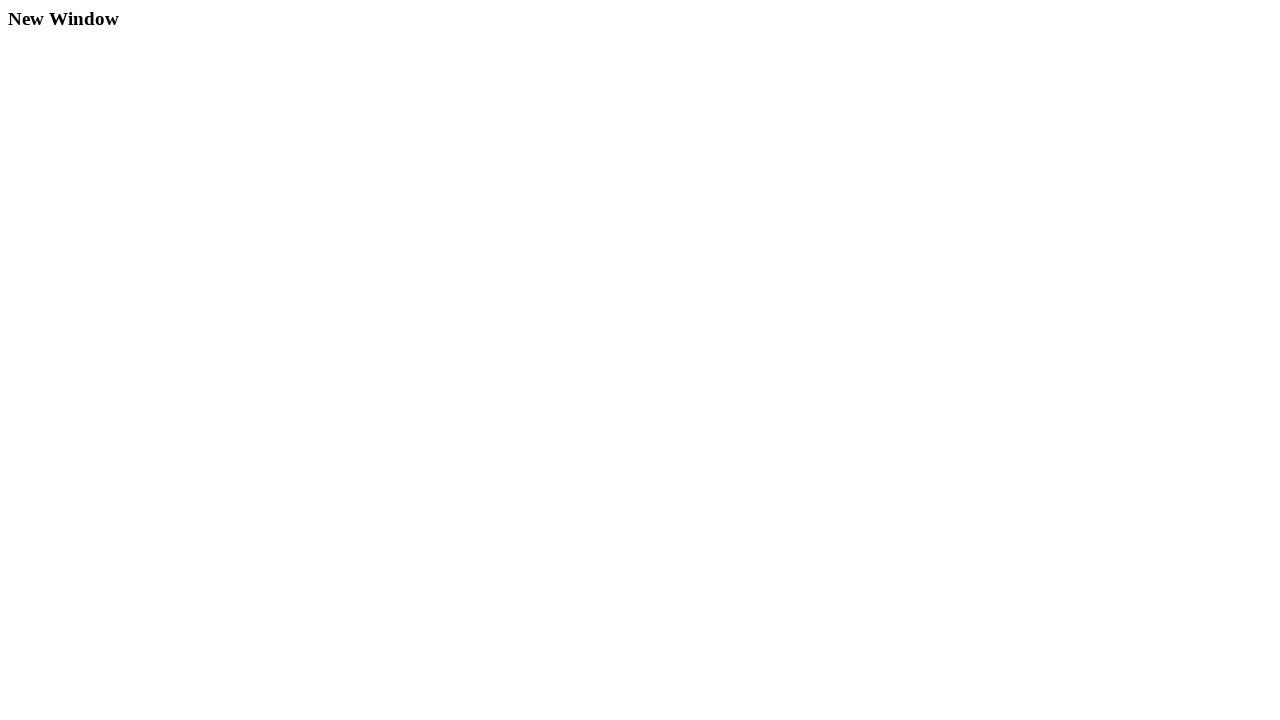

Waited for h3 element to load in new window
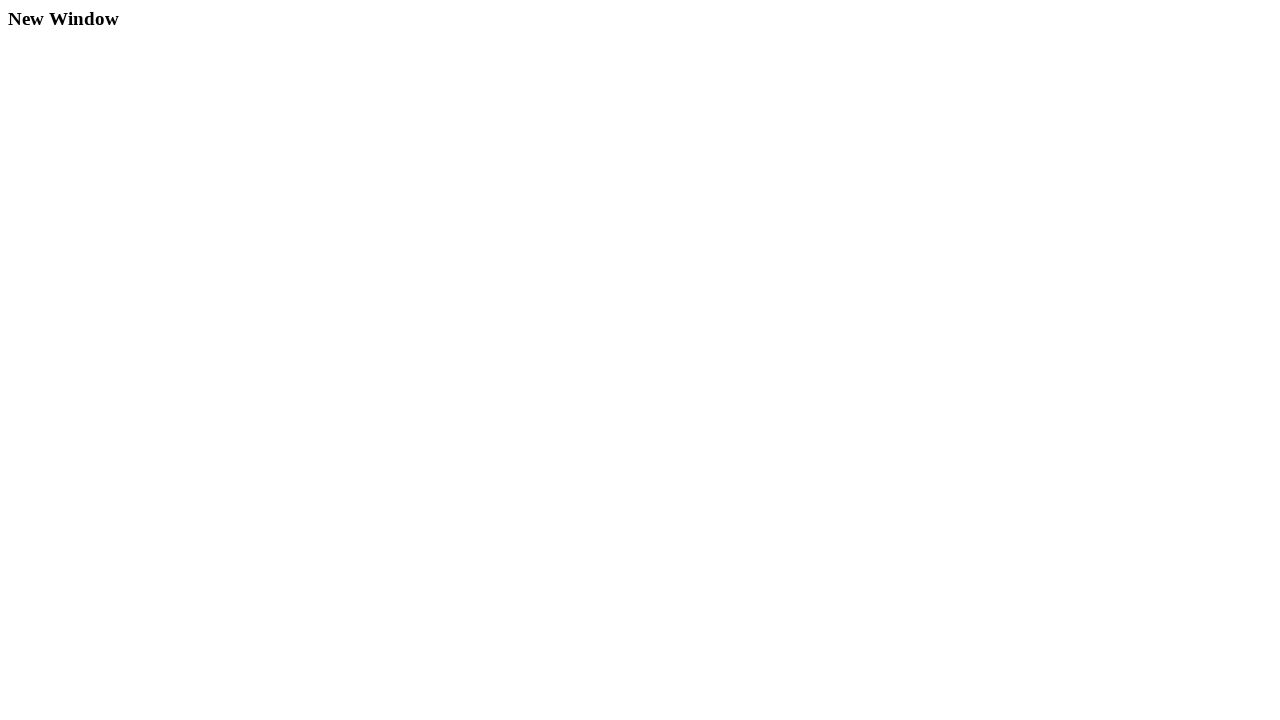

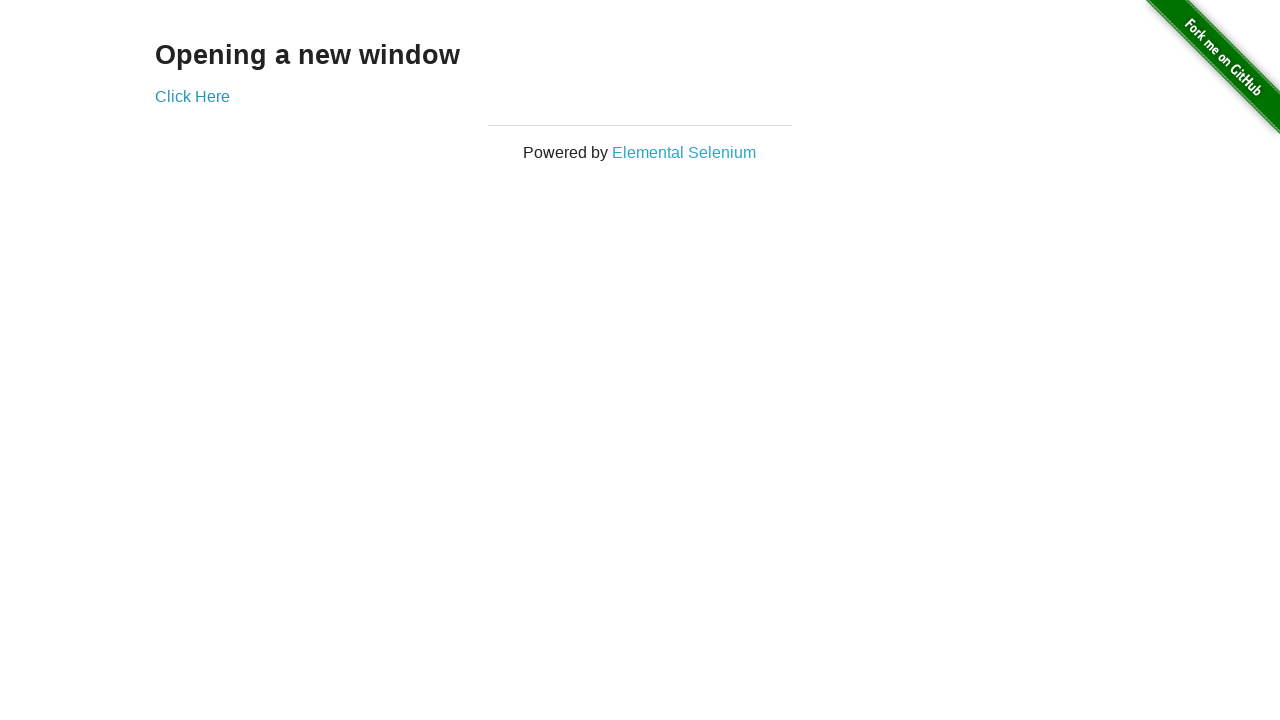